Tests click and hold mouse action by navigating to the Mouse Actions section, selecting Click & Hold option, and performing a click and hold action on a circle element

Starting URL: https://demoapps.qspiders.com/ui?scenario=1

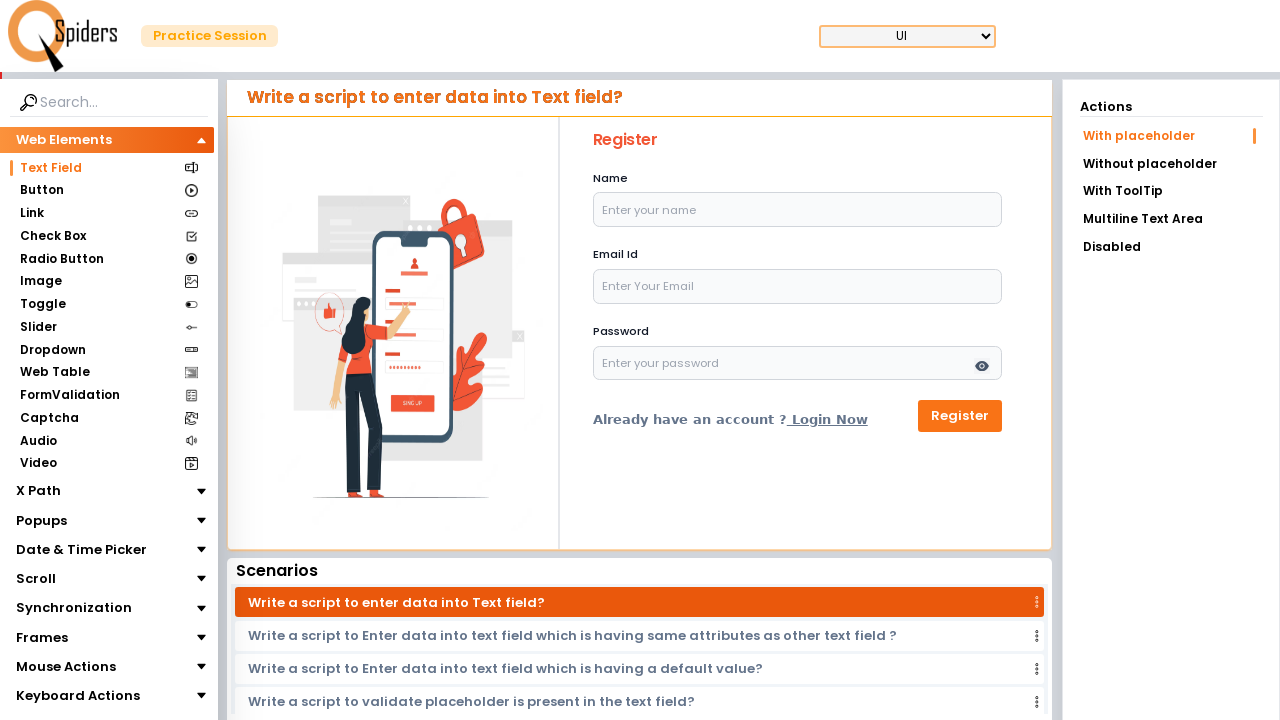

Clicked on Mouse Actions section at (66, 667) on xpath=//section[text()='Mouse Actions']
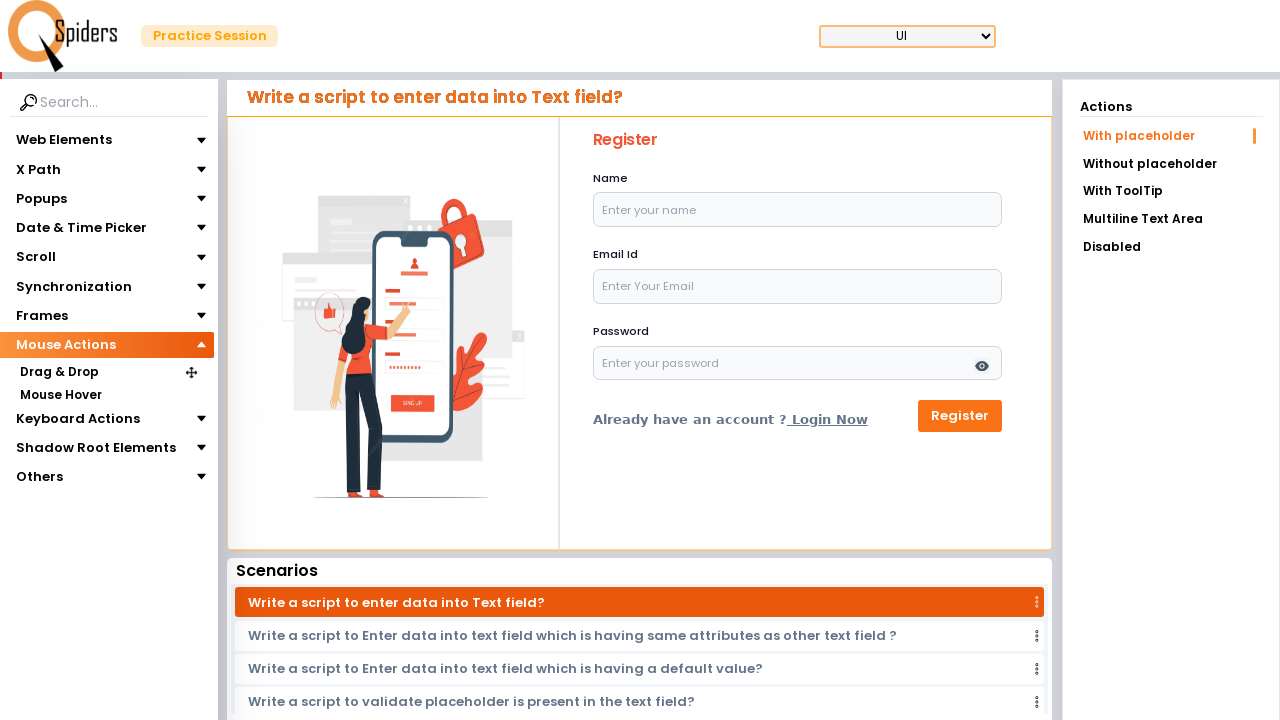

Clicked on Click & Hold option at (58, 418) on xpath=//section[text()='Click & Hold']
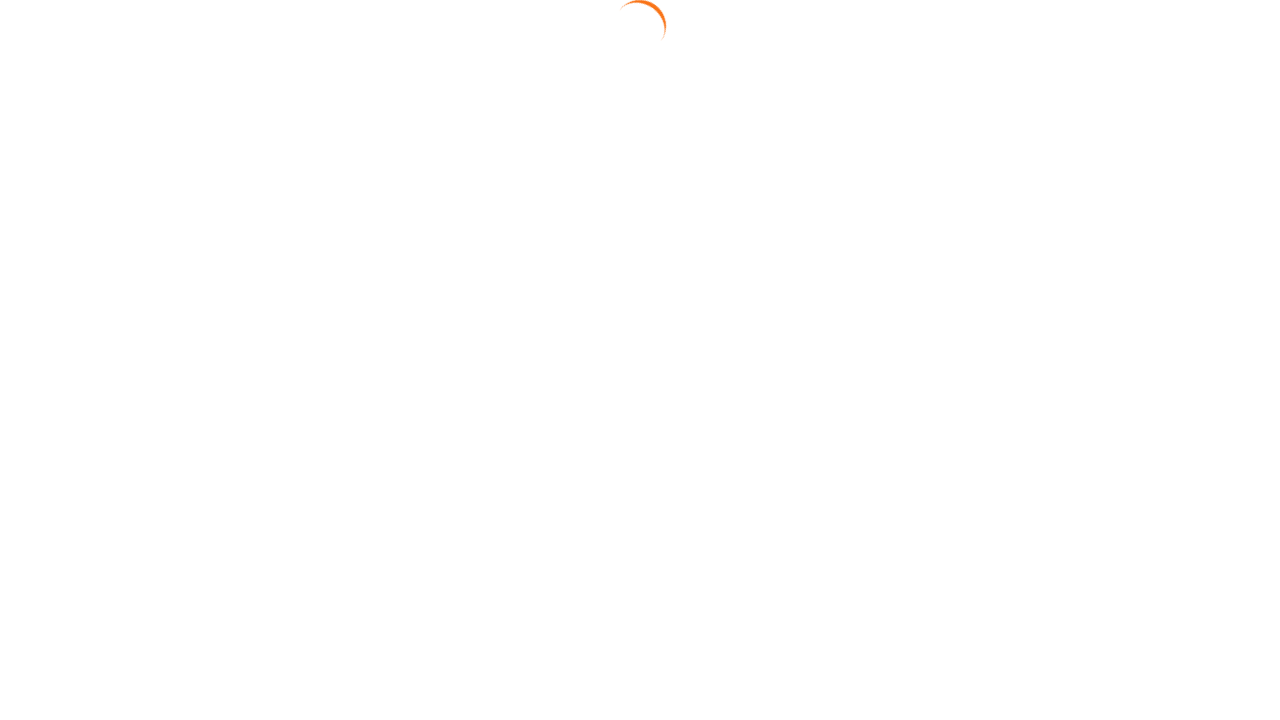

Located the circle element
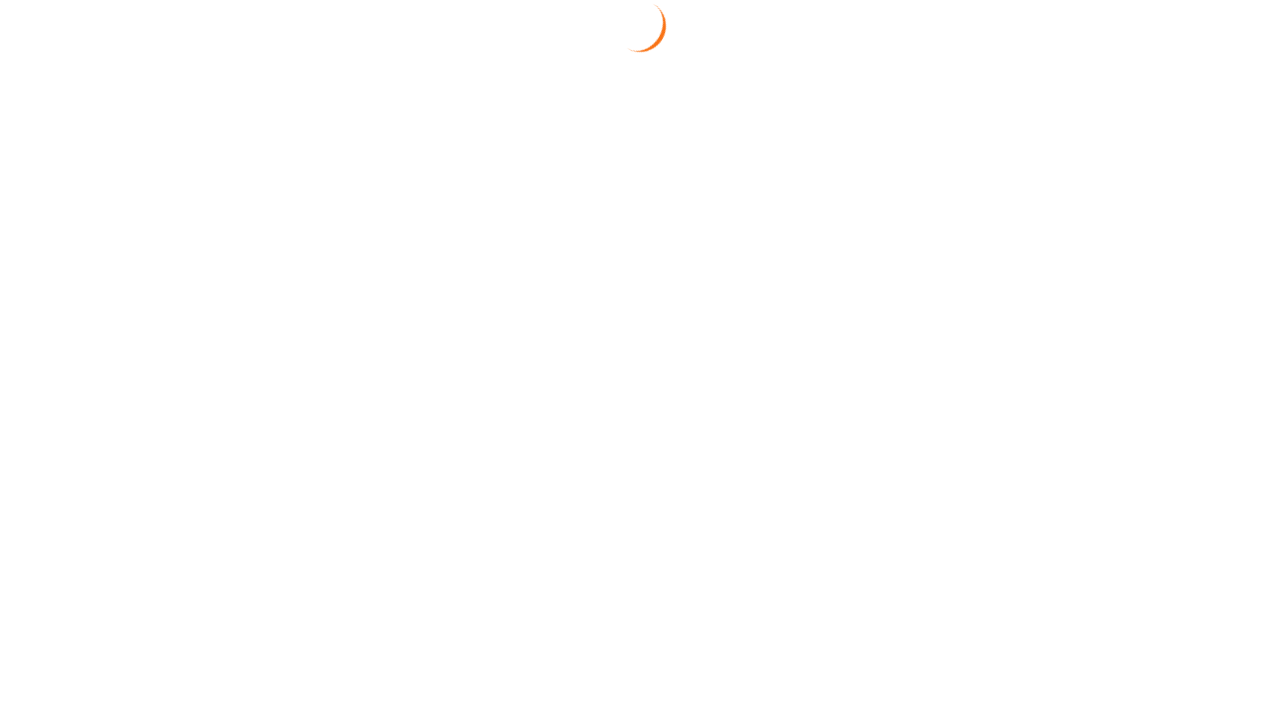

Hovered over circle element at (644, 323) on xpath=//div[@id='circle']
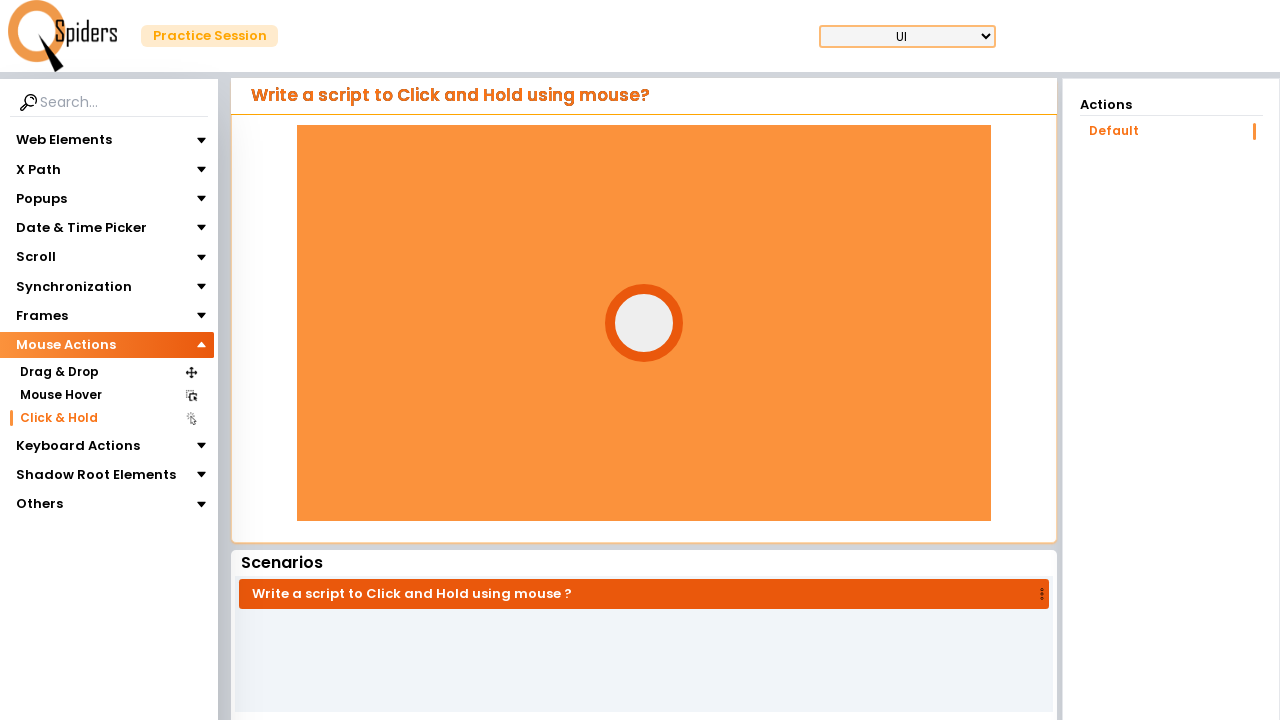

Pressed mouse button down on circle element at (644, 323)
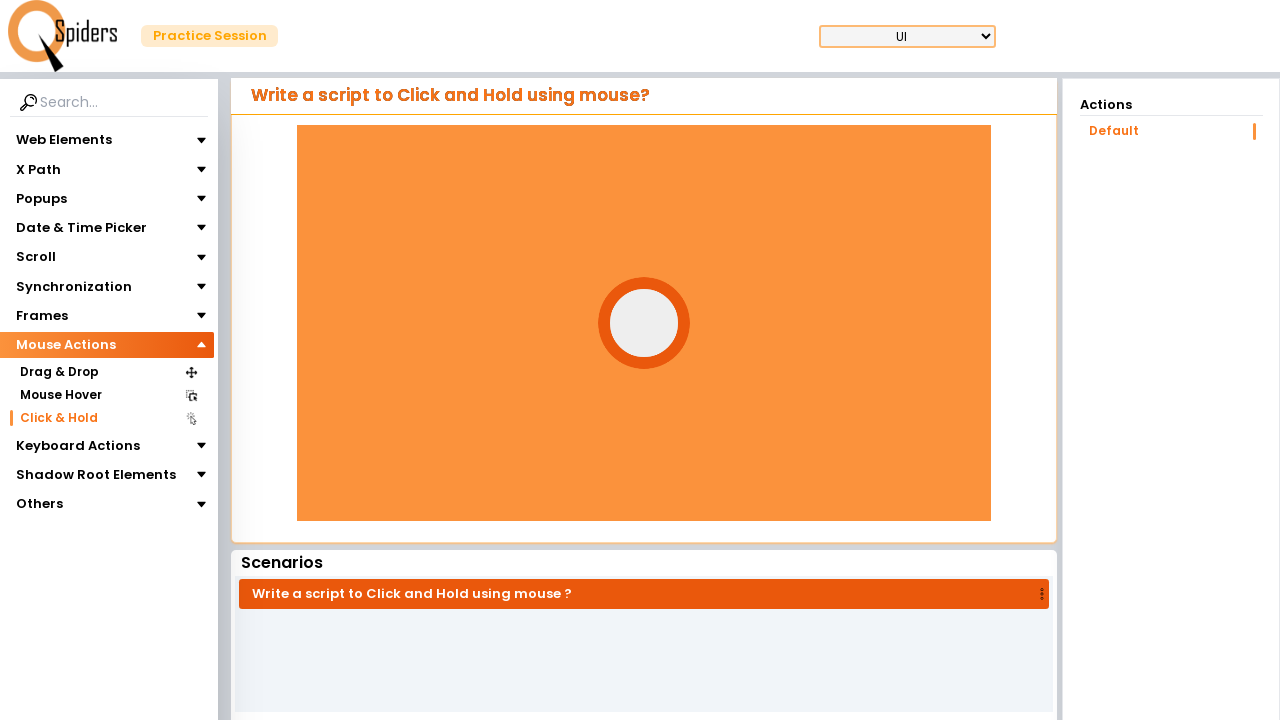

Held mouse button down for 3 seconds
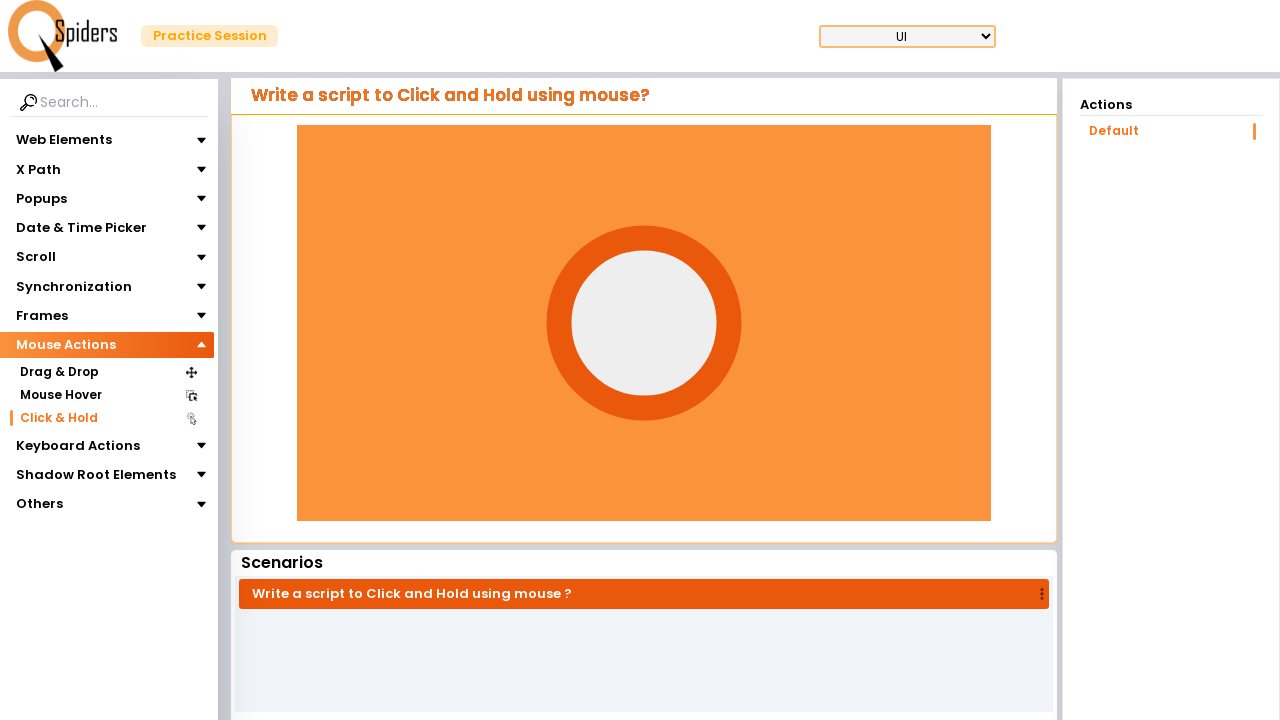

Released mouse button at (644, 323)
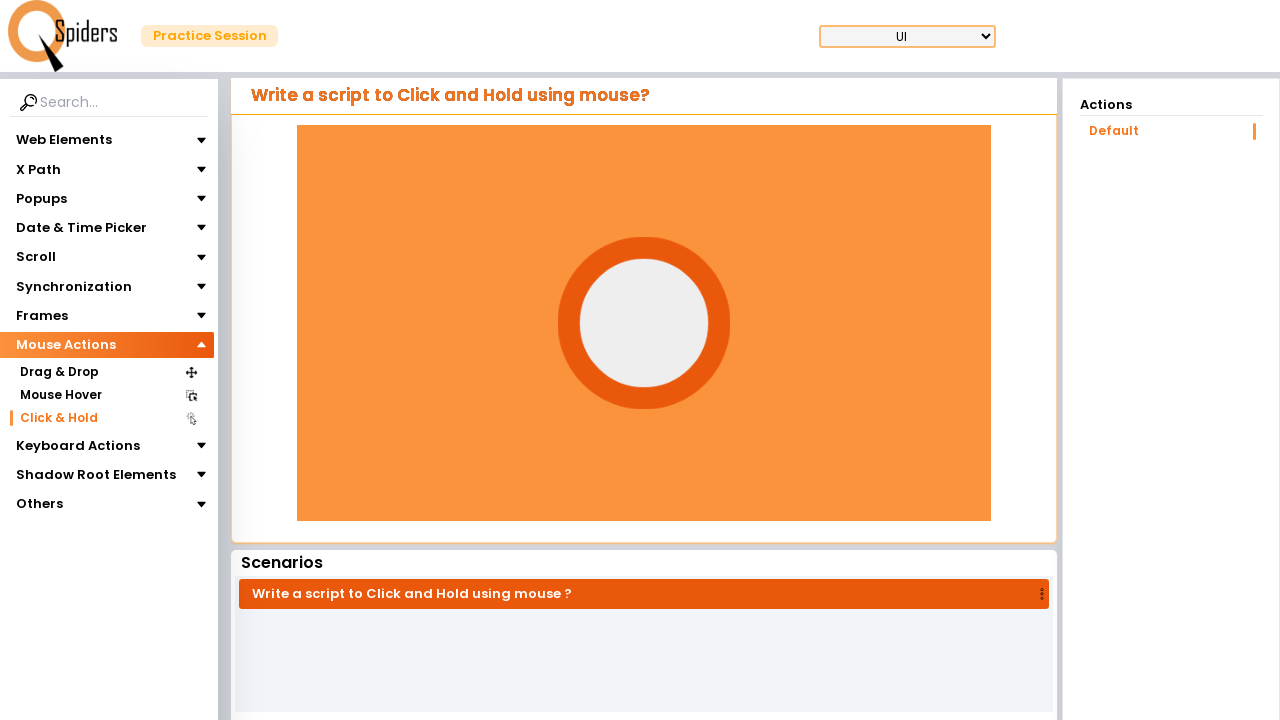

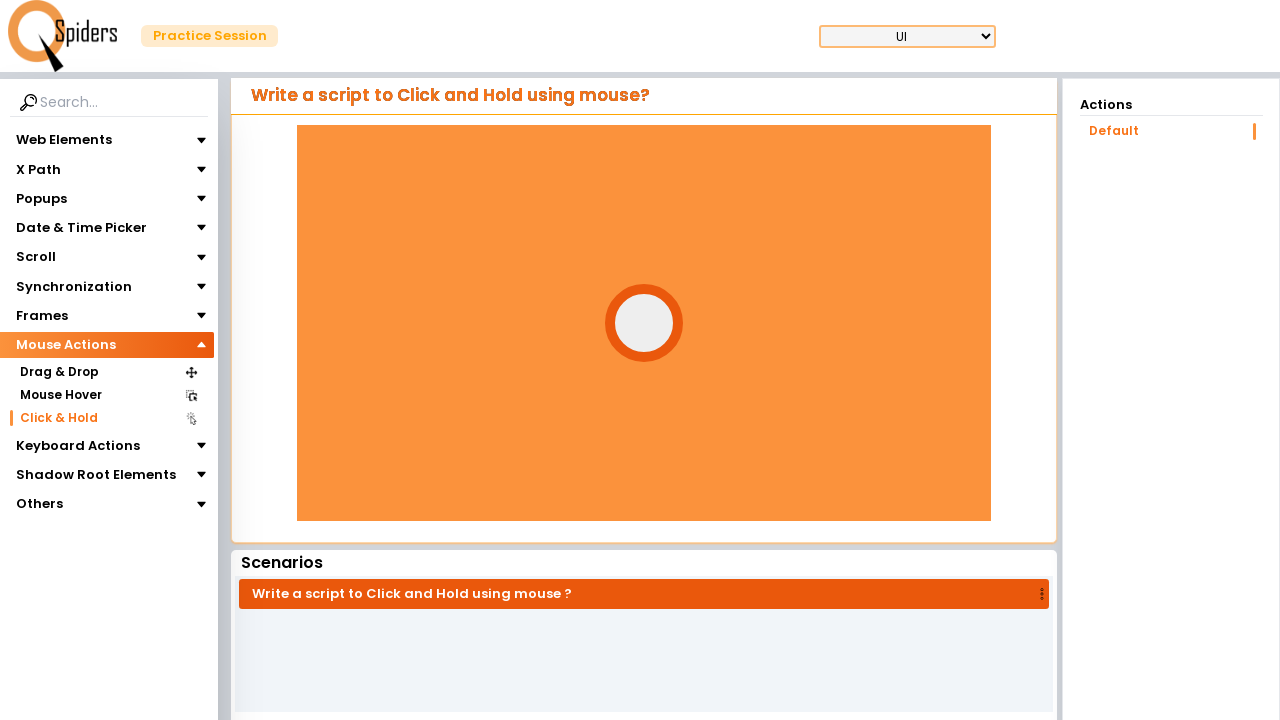